Selects a radio button option and verifies the selection message

Starting URL: https://demoqa.com/radio-button

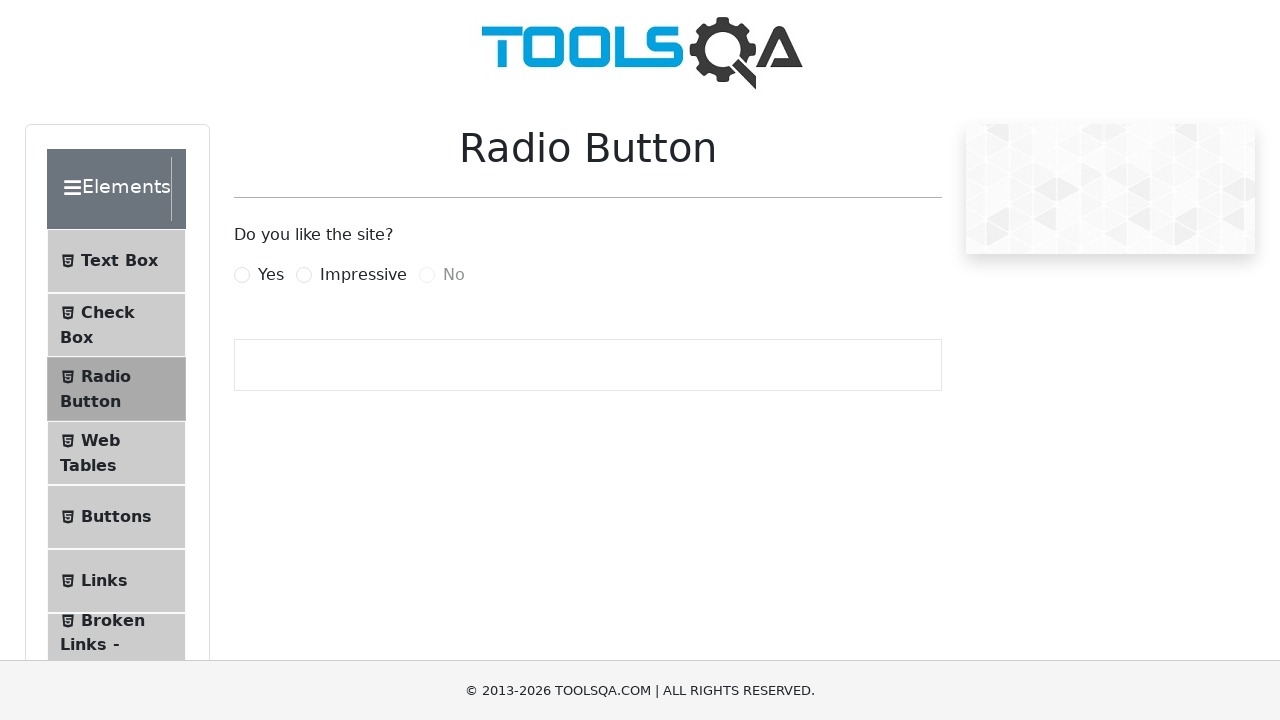

Navigated to radio button demo page
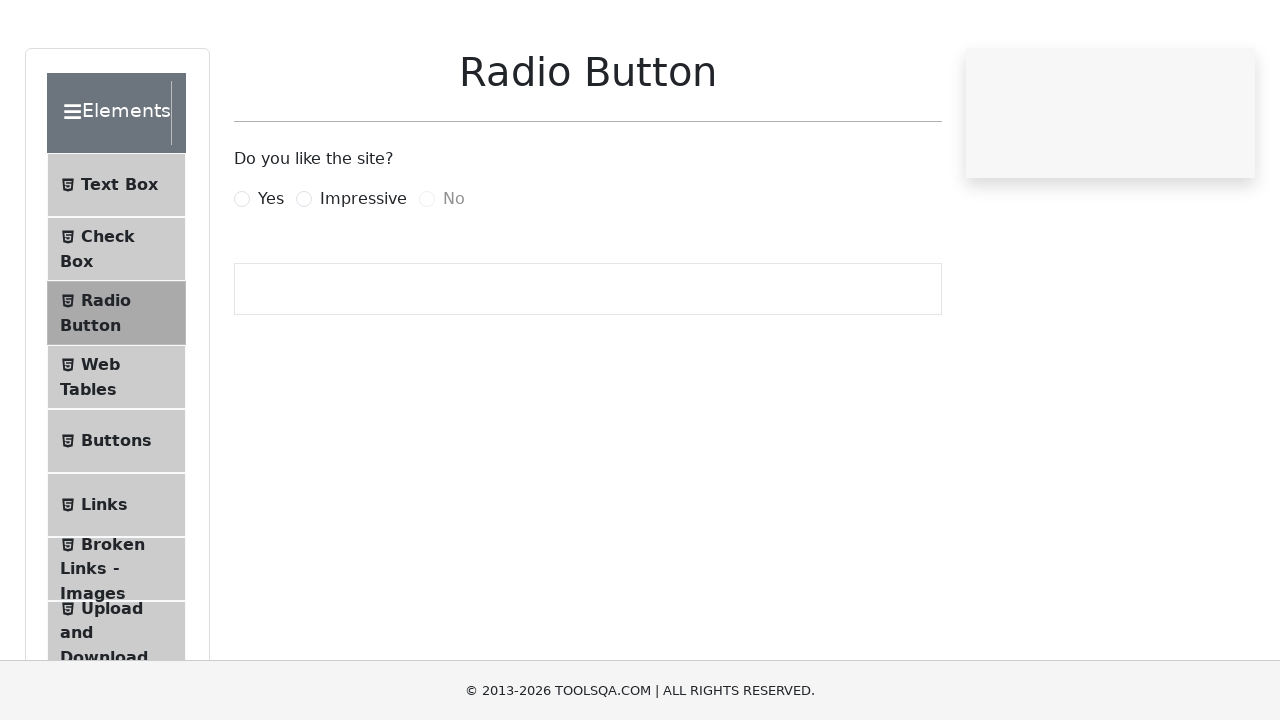

Clicked the 'Impressive' radio button option at (363, 275) on label[for='impressiveRadio']
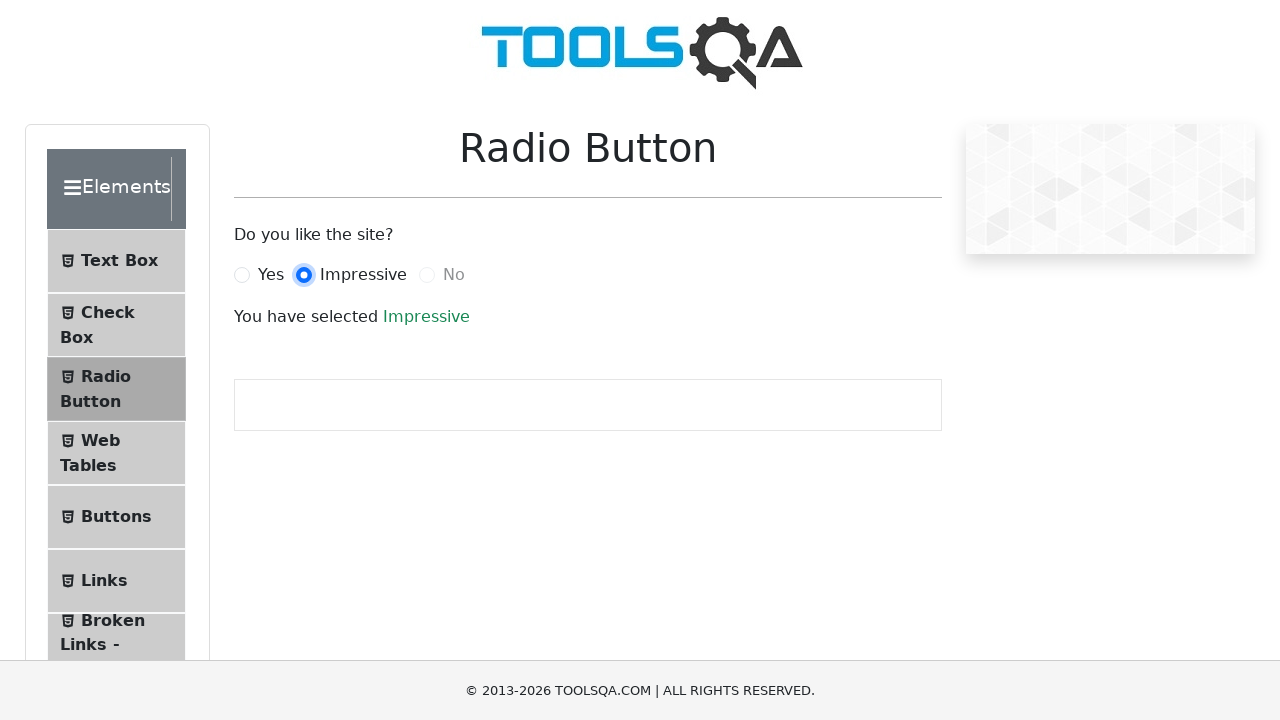

Selection message appeared, verifying radio button selection
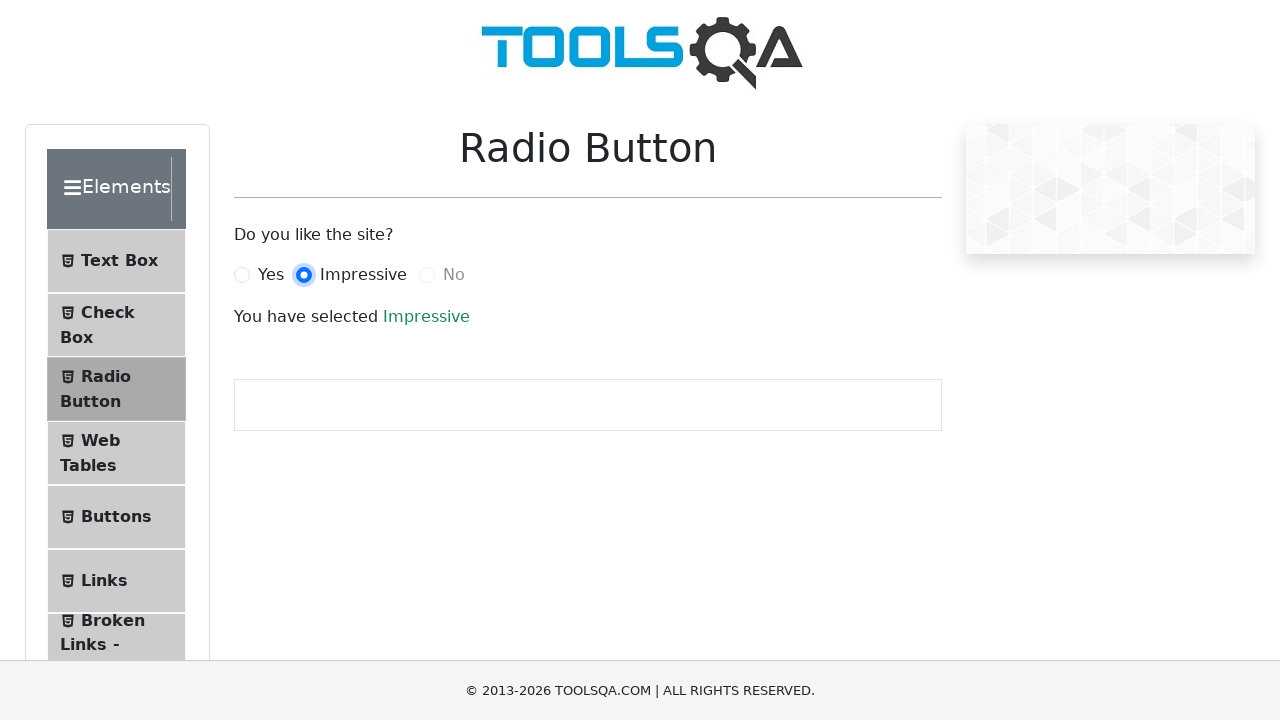

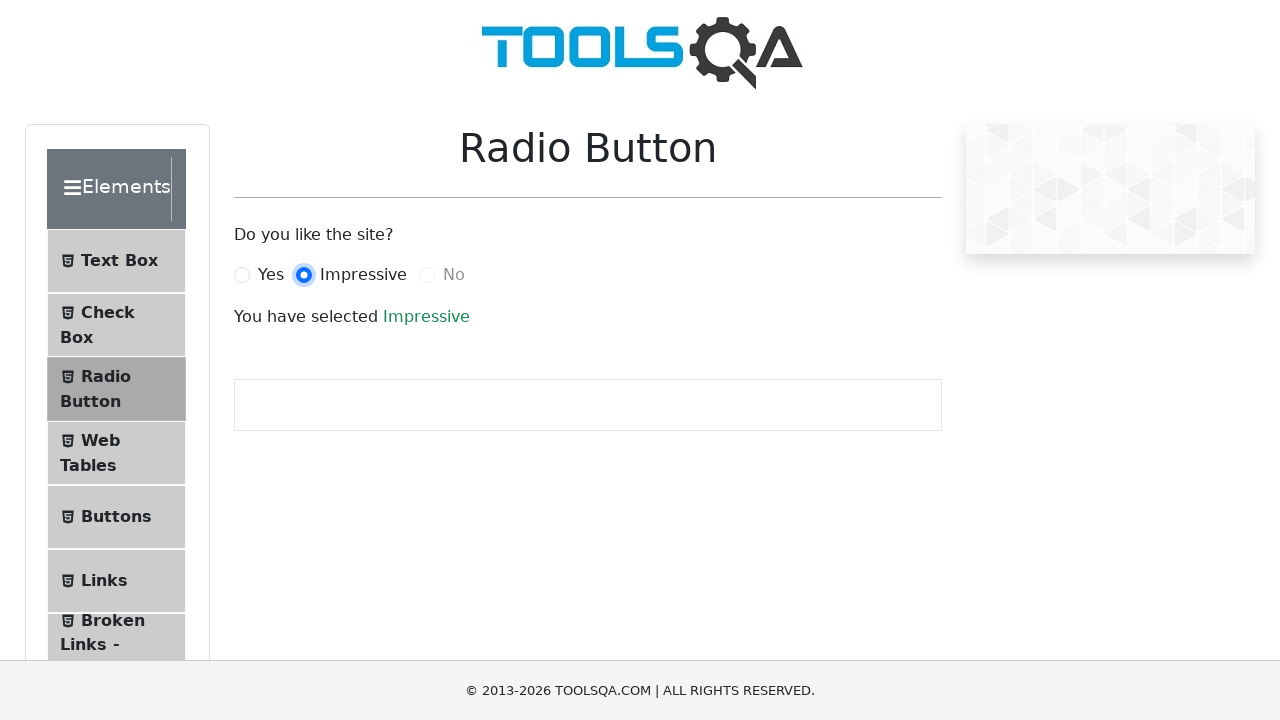